Navigates to a demo table page and iterates through all rows and columns of a web table to verify table data is accessible

Starting URL: http://automationbykrishna.com/

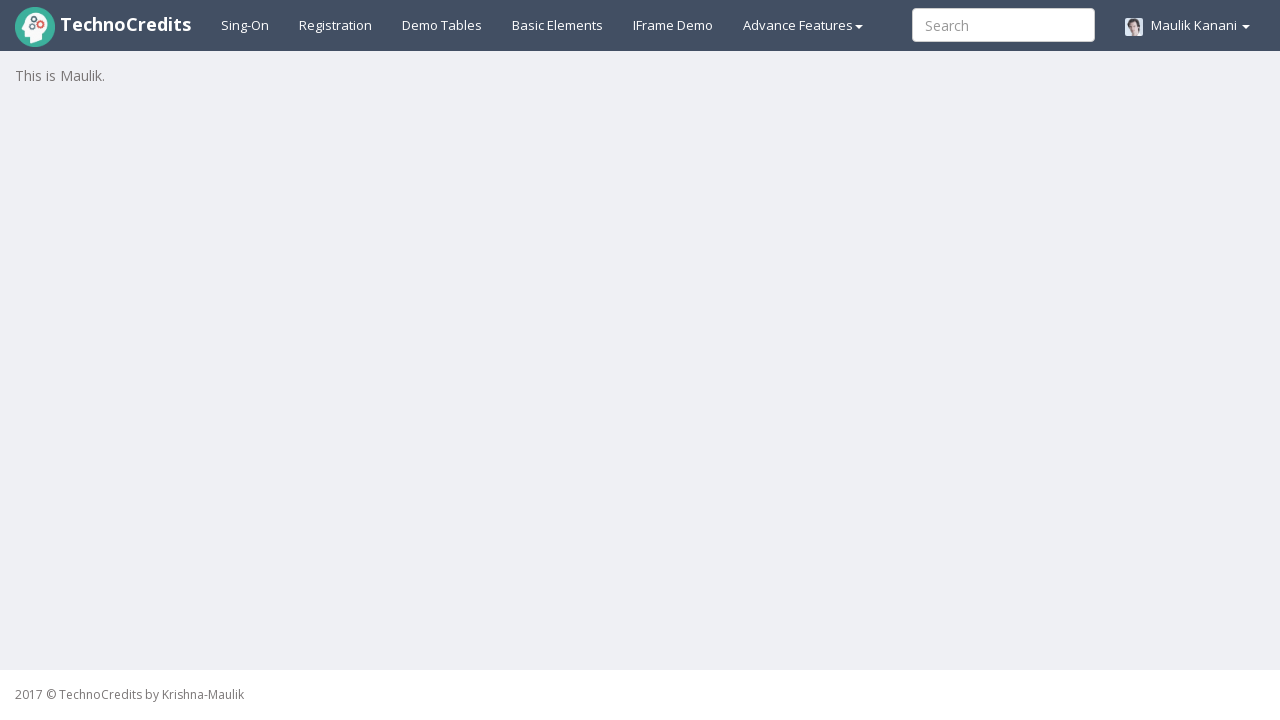

Clicked on demo table link at (442, 25) on a#demotable
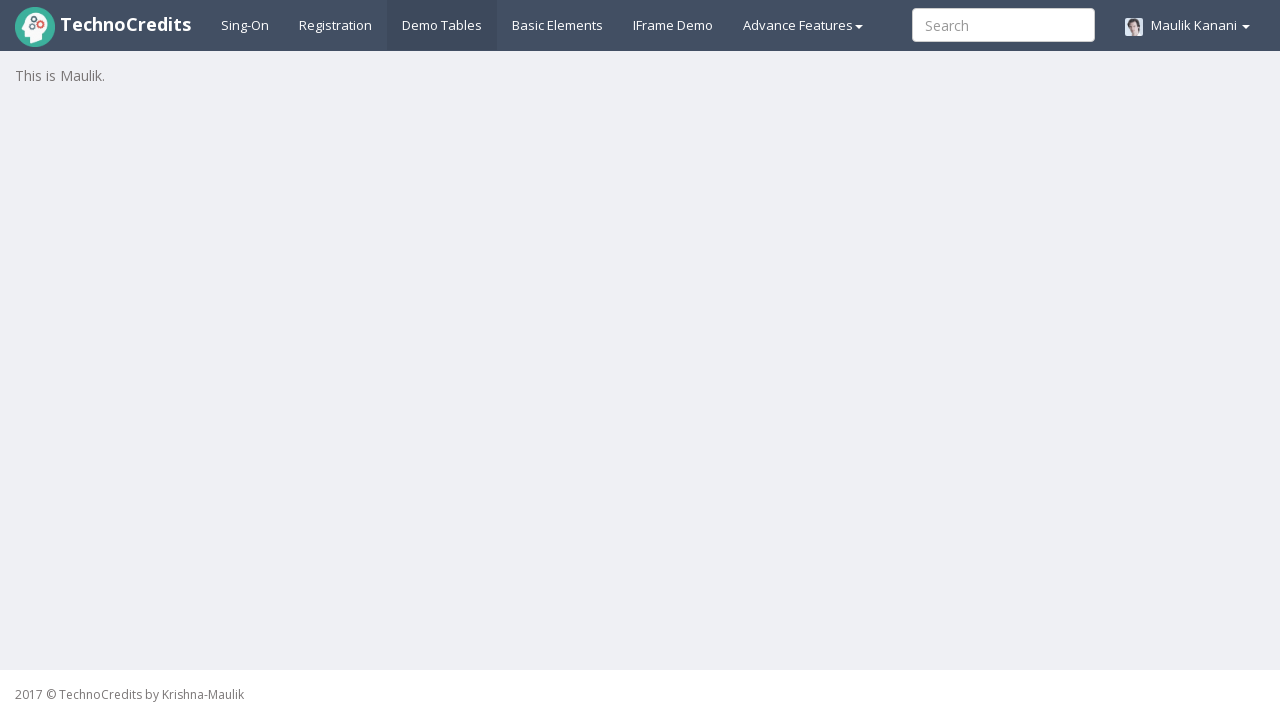

Table with id 'table1' loaded and is visible
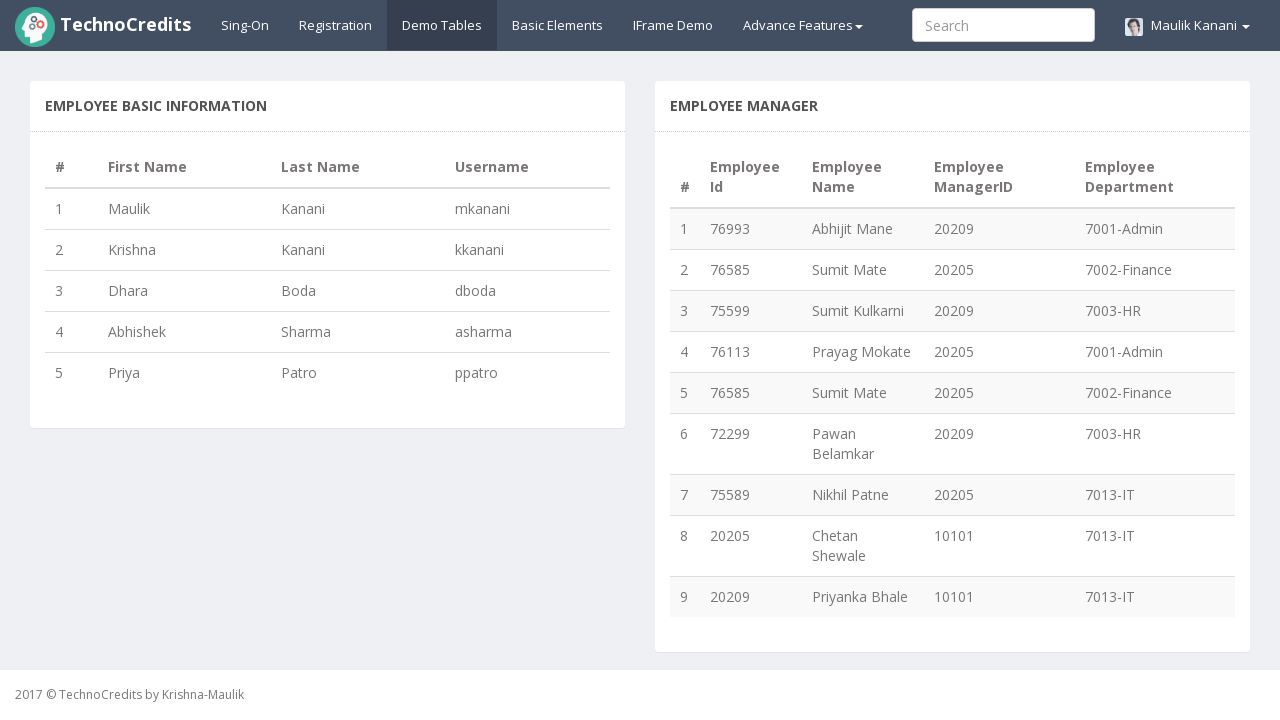

Retrieved all table rows - found 5 rows
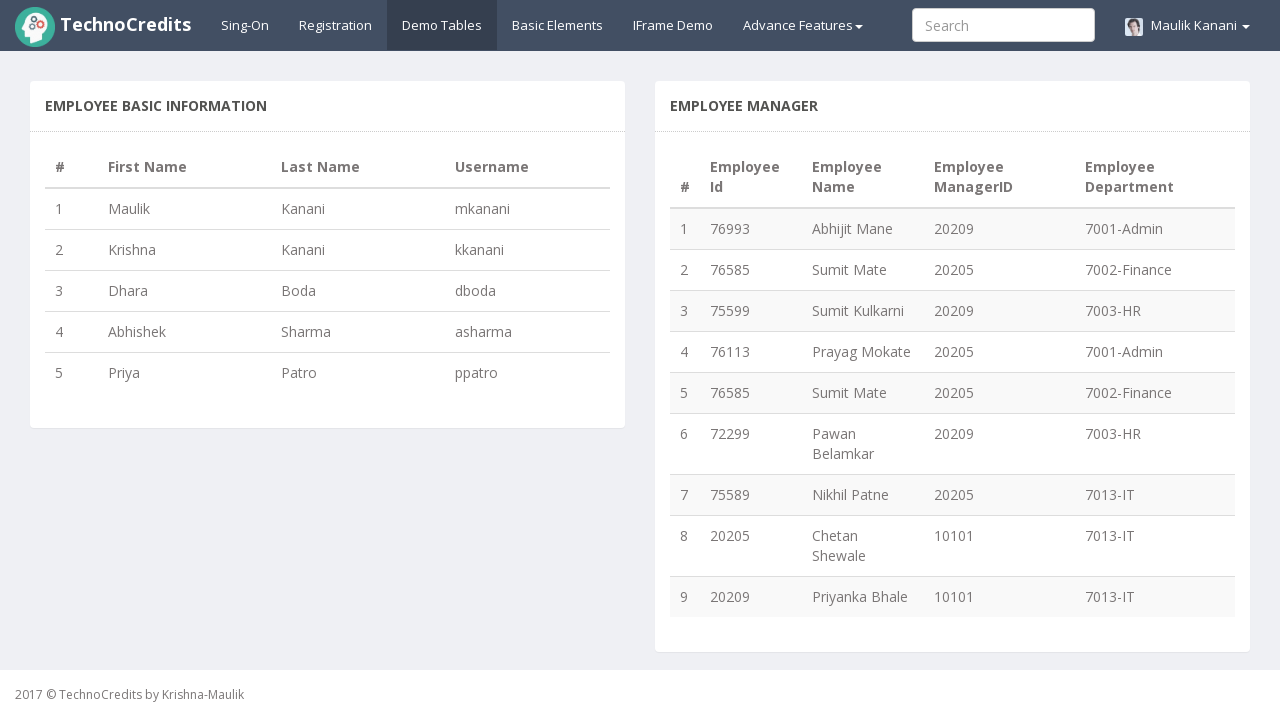

Retrieved columns from row 1 - found 4 columns
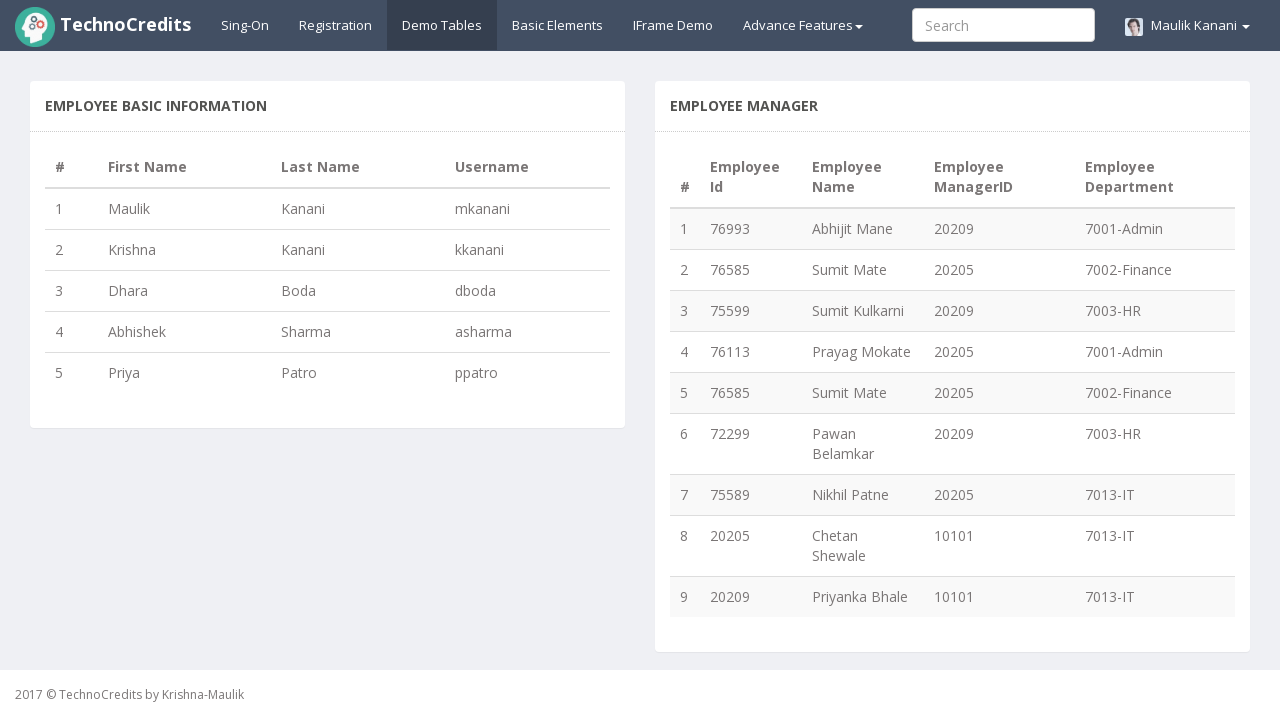

Retrieved text from row 1, column 1: '1'
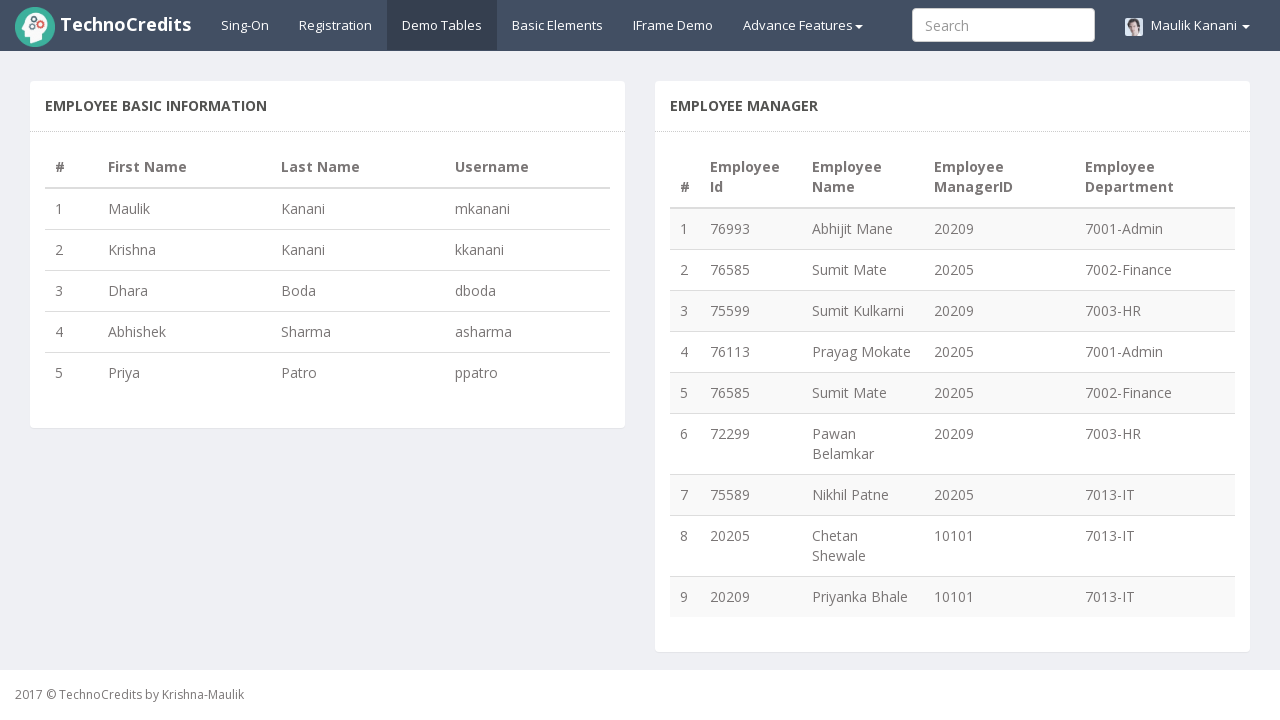

Retrieved text from row 1, column 2: 'Maulik'
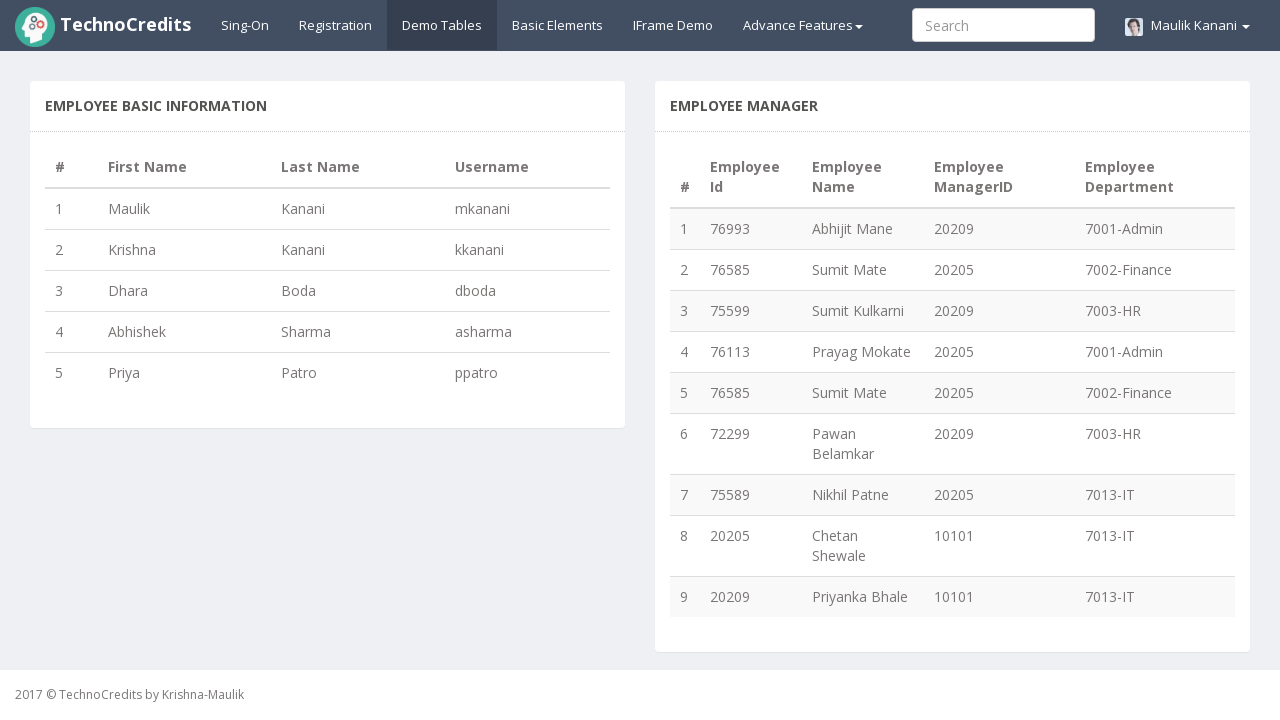

Retrieved text from row 1, column 3: 'Kanani'
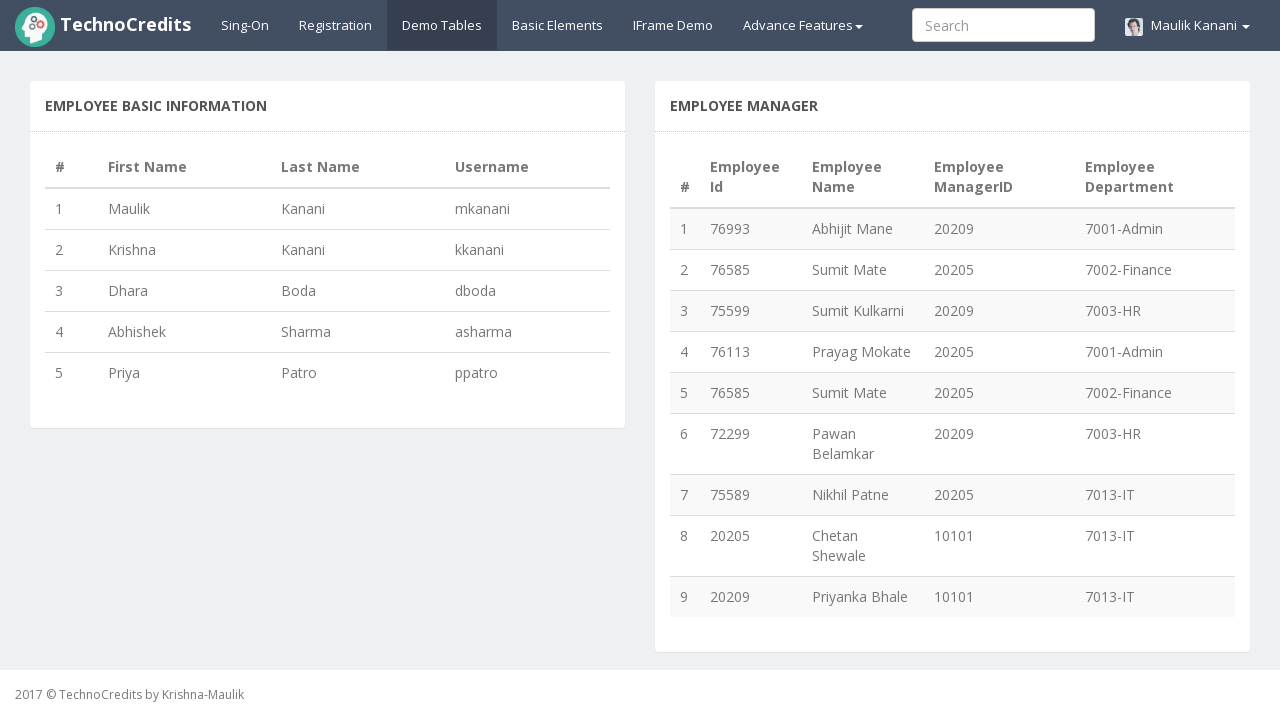

Retrieved text from row 1, column 4: 'mkanani'
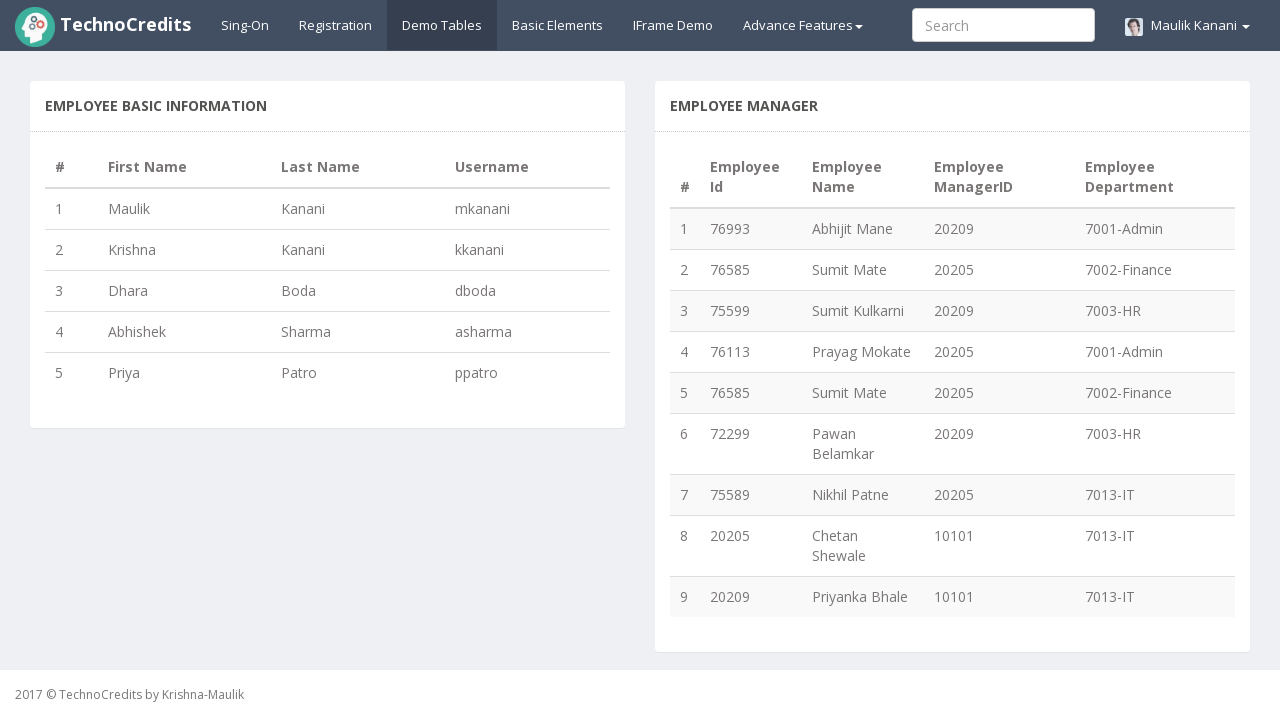

Retrieved columns from row 2 - found 4 columns
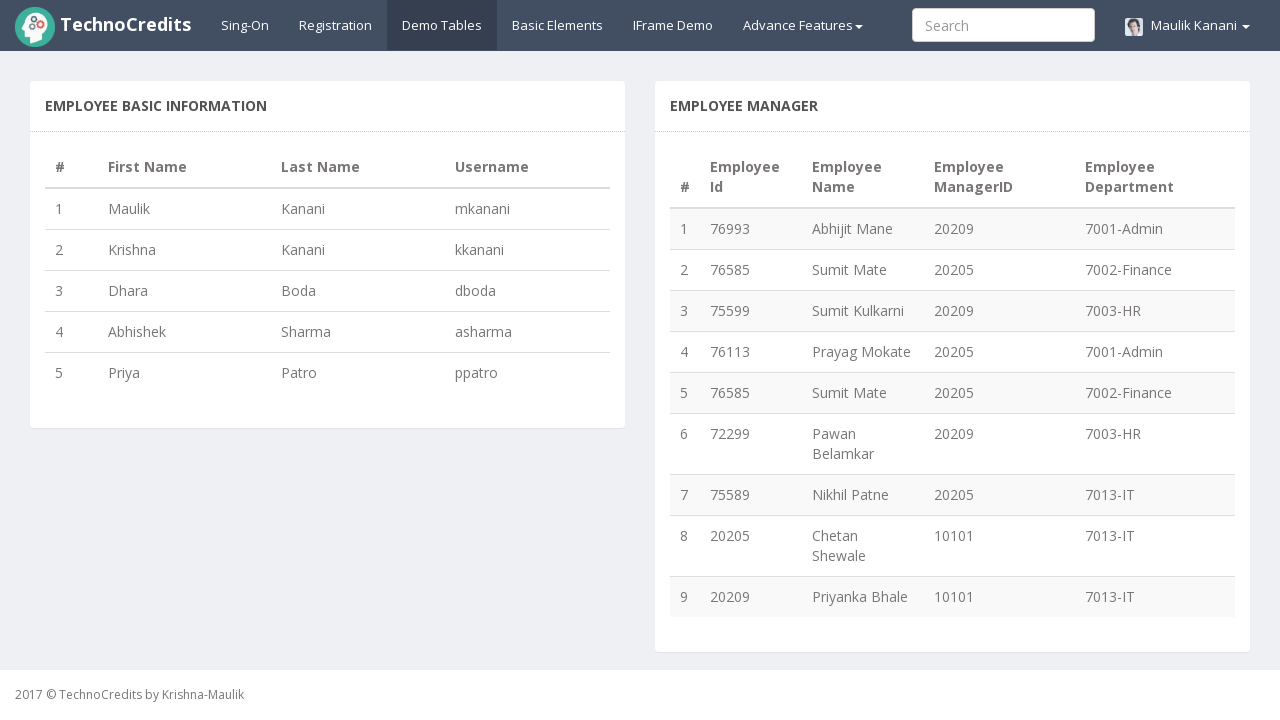

Retrieved text from row 2, column 1: '2'
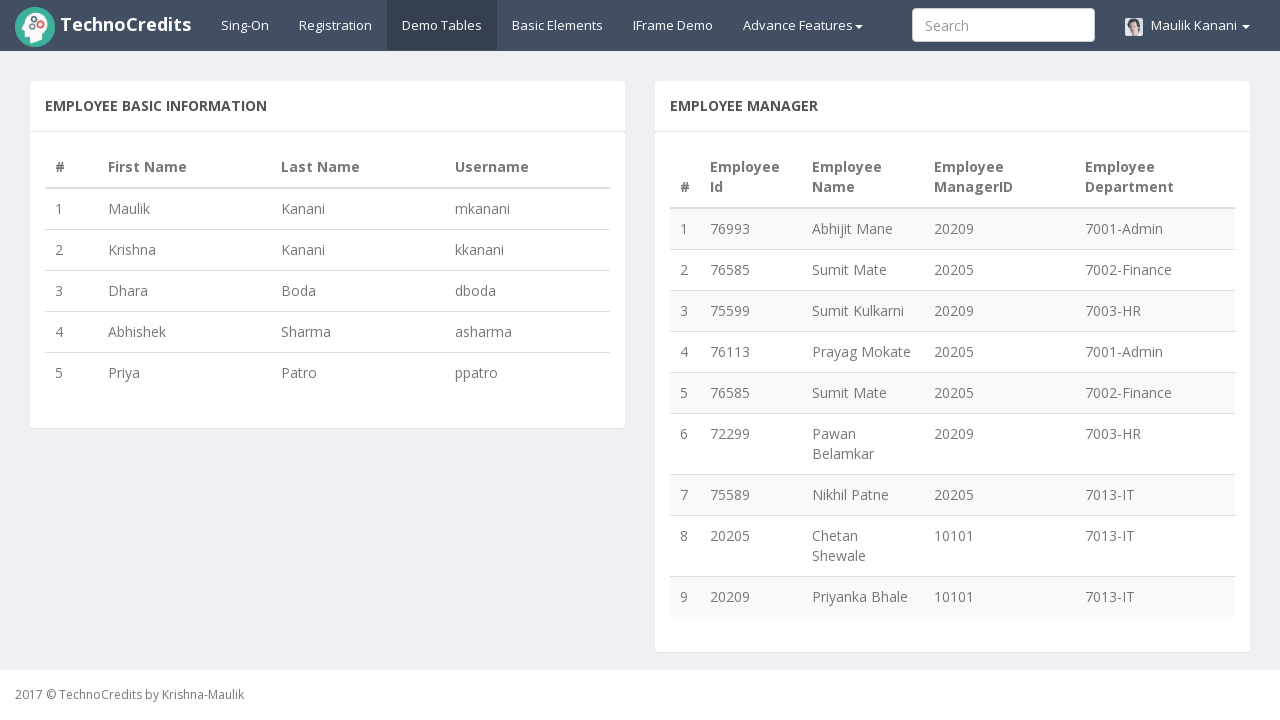

Retrieved text from row 2, column 2: 'Krishna'
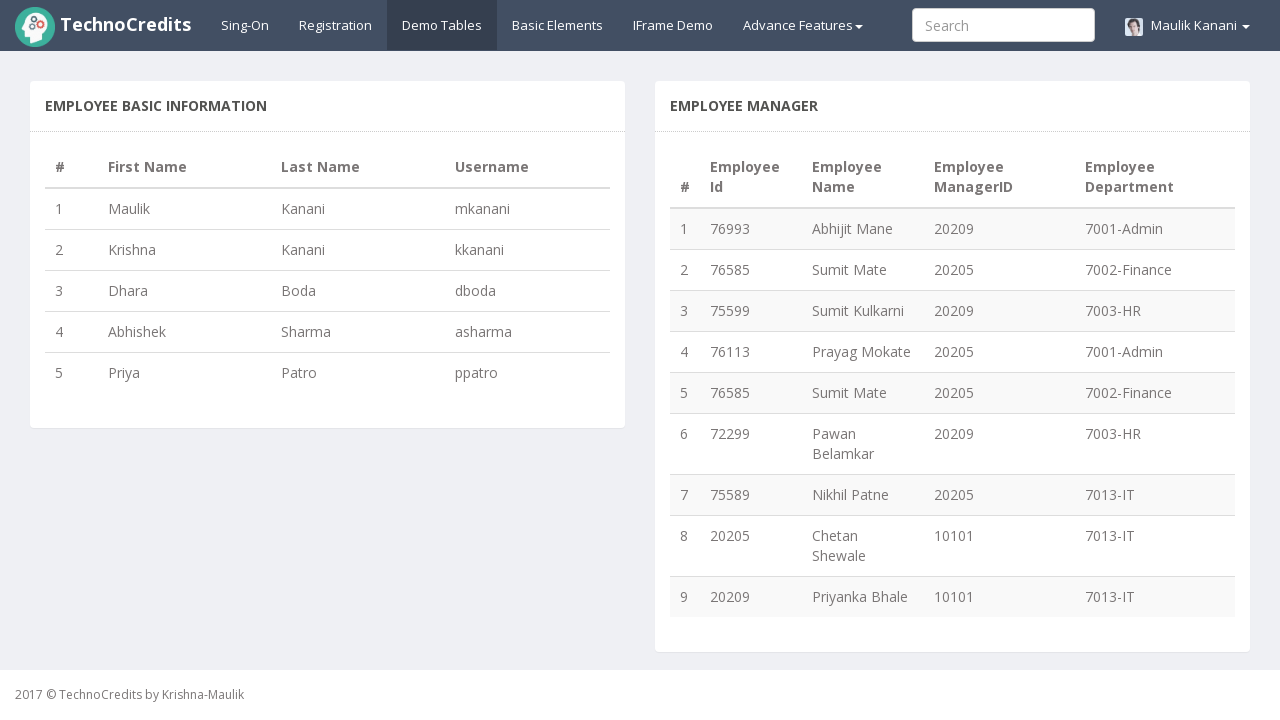

Retrieved text from row 2, column 3: 'Kanani'
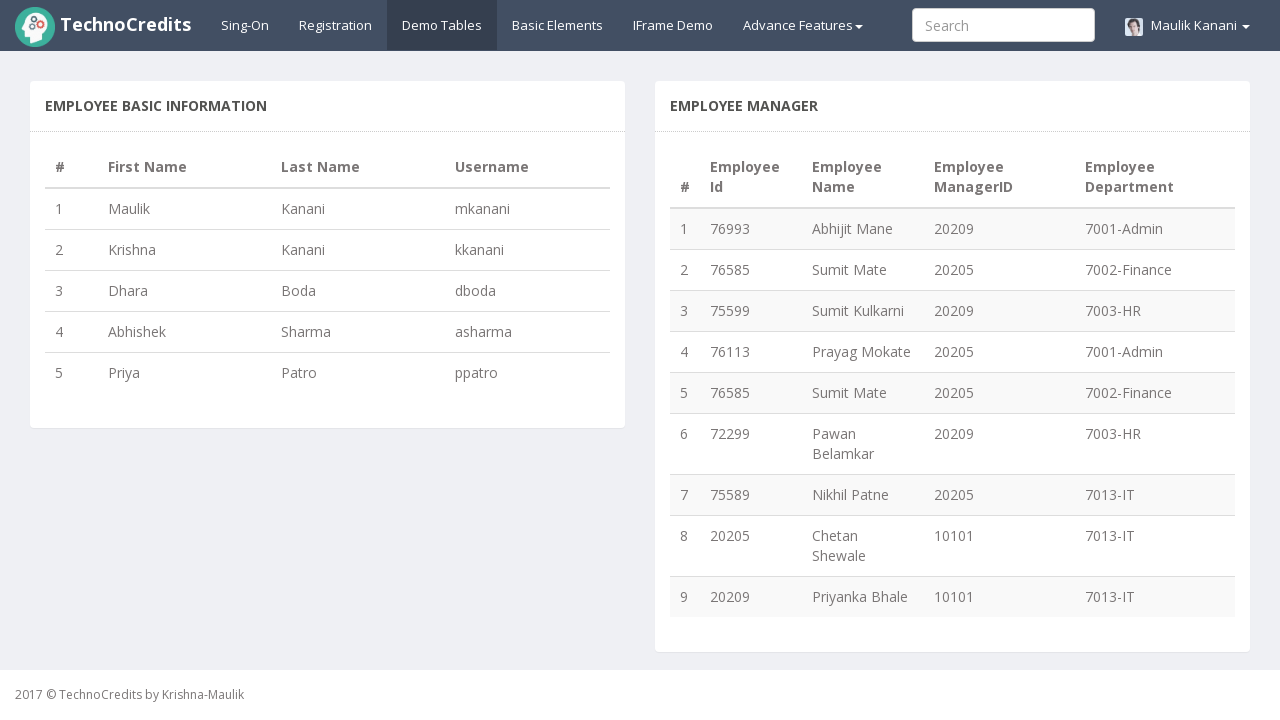

Retrieved text from row 2, column 4: 'kkanani'
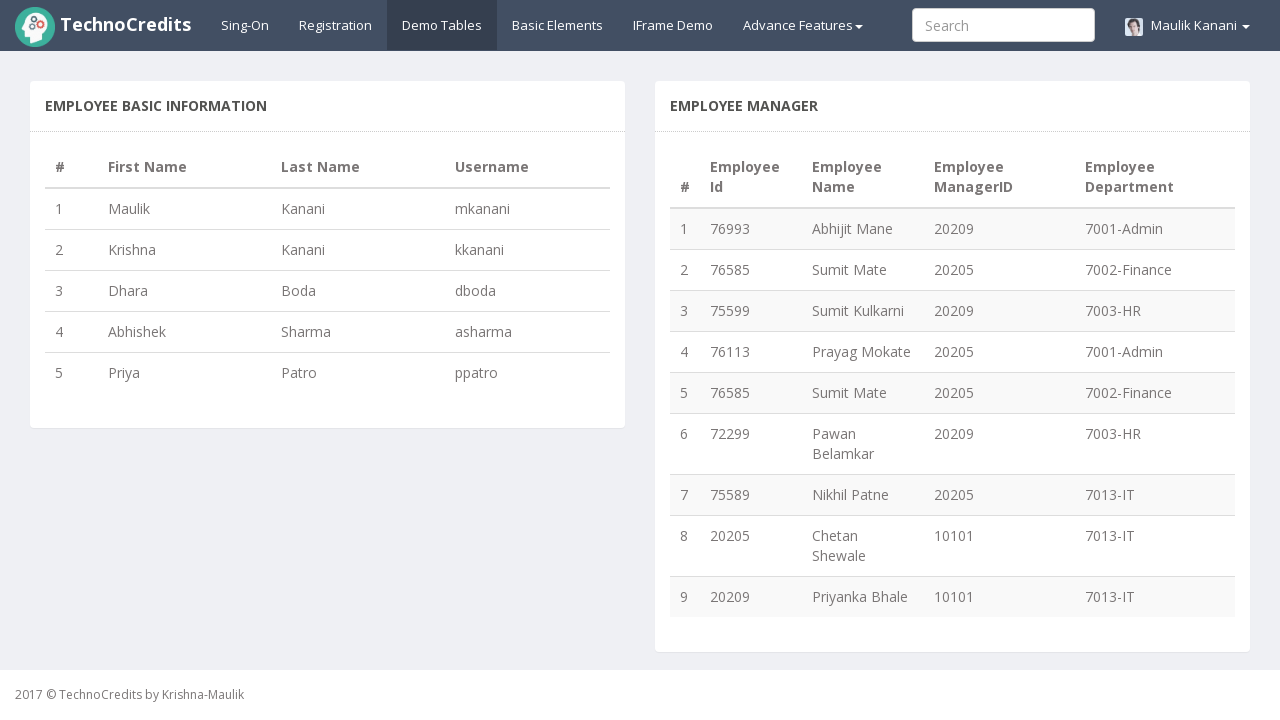

Retrieved columns from row 3 - found 4 columns
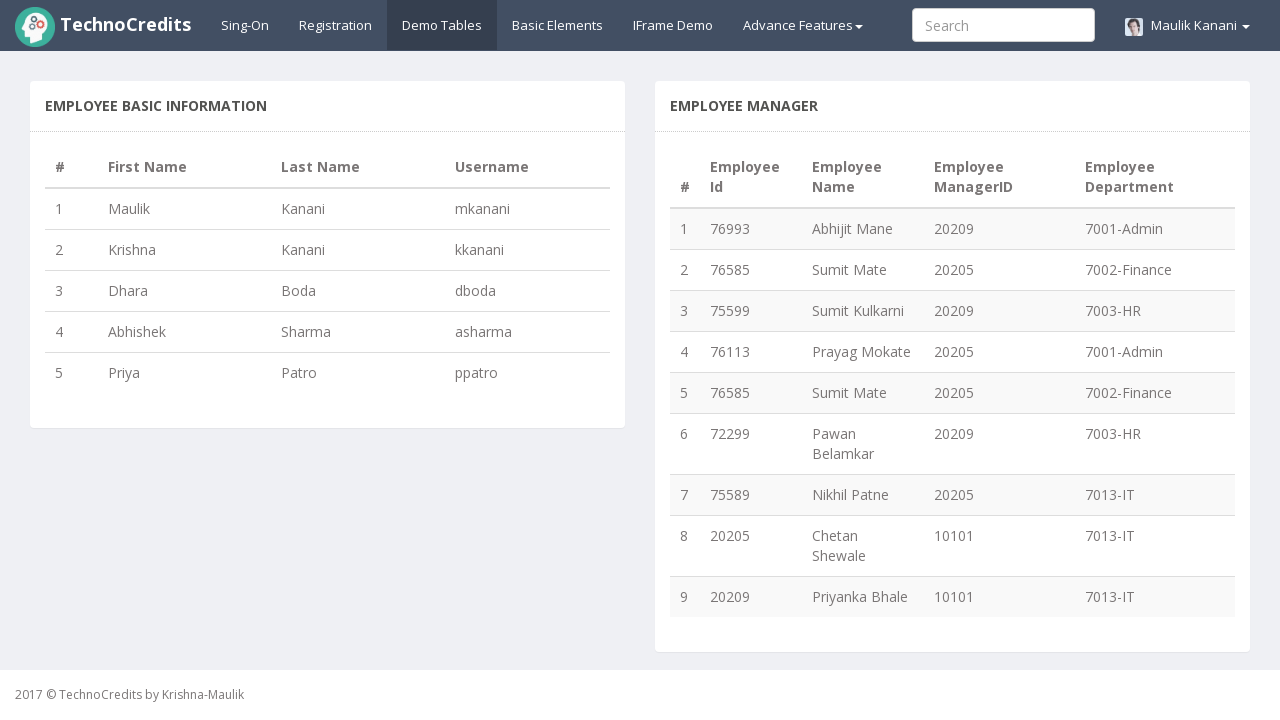

Retrieved text from row 3, column 1: '3'
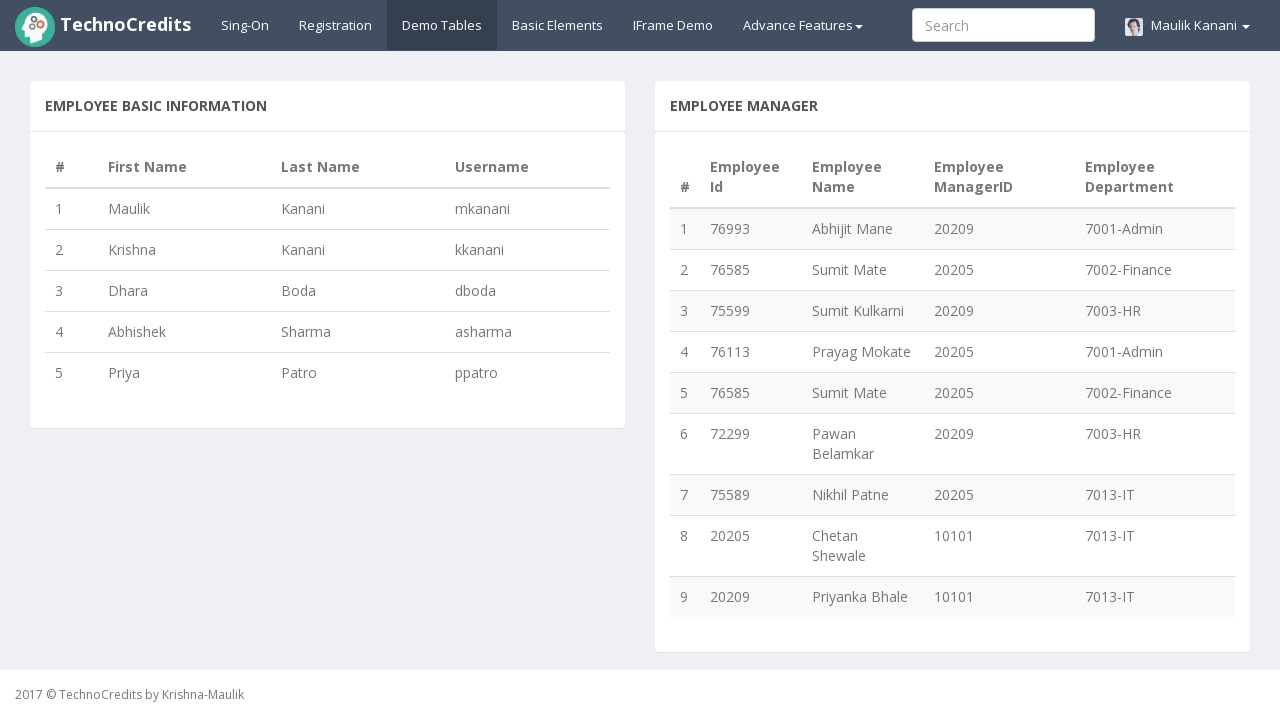

Retrieved text from row 3, column 2: 'Dhara'
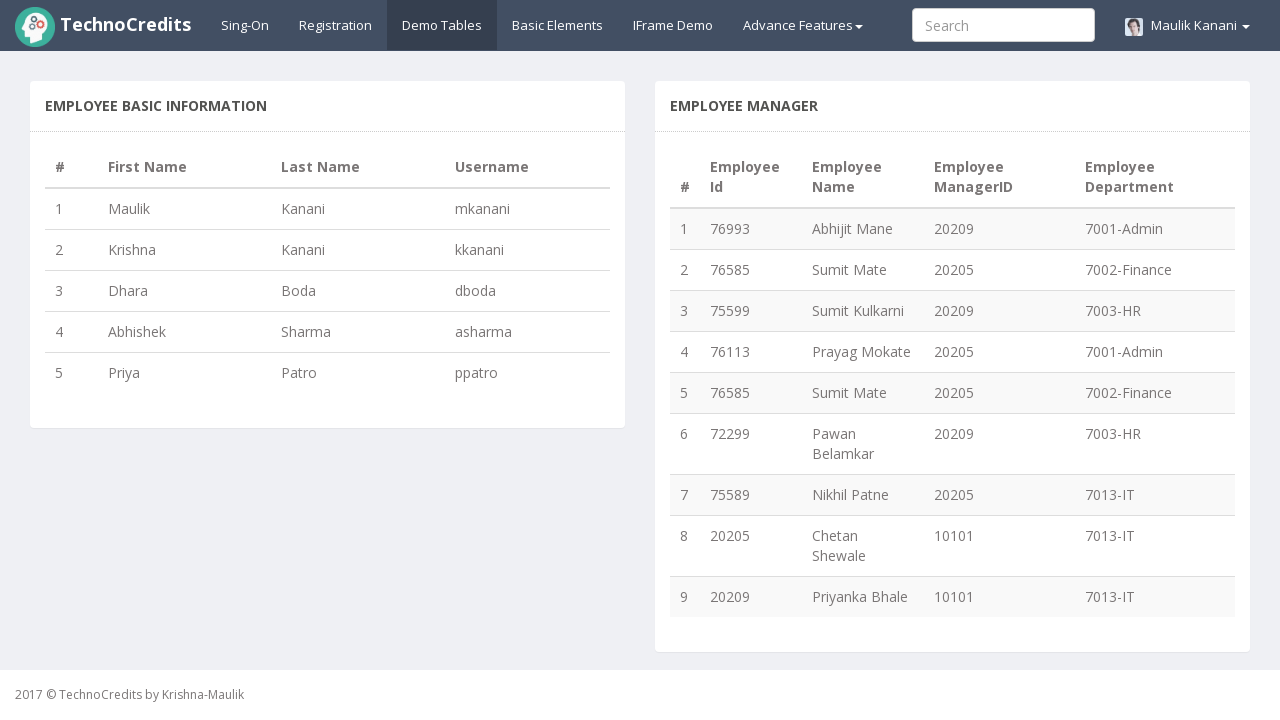

Retrieved text from row 3, column 3: 'Boda'
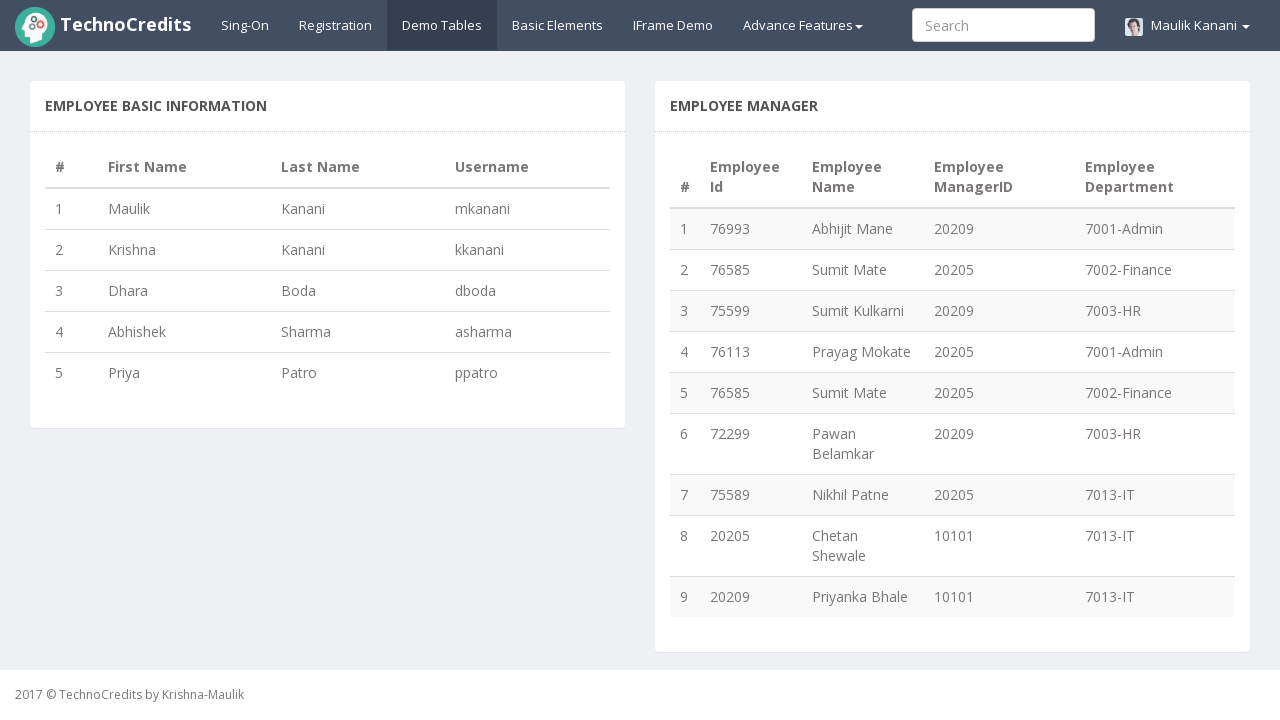

Retrieved text from row 3, column 4: 'dboda'
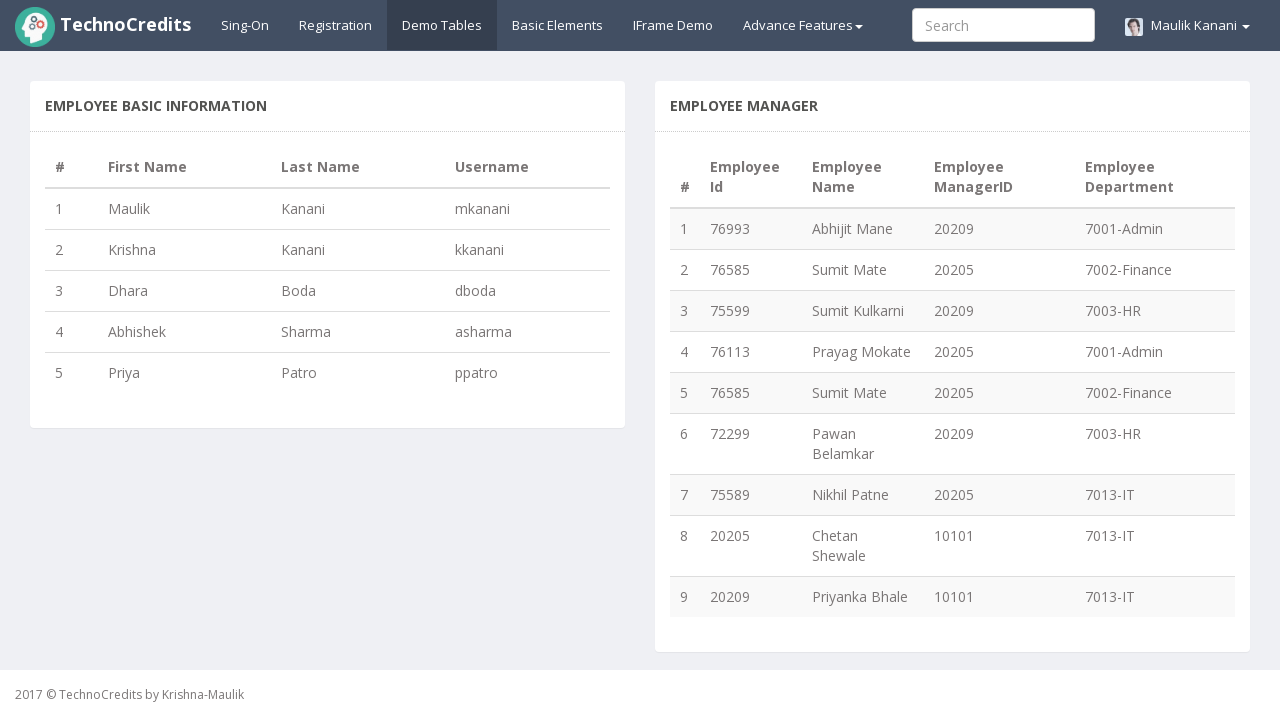

Retrieved columns from row 4 - found 4 columns
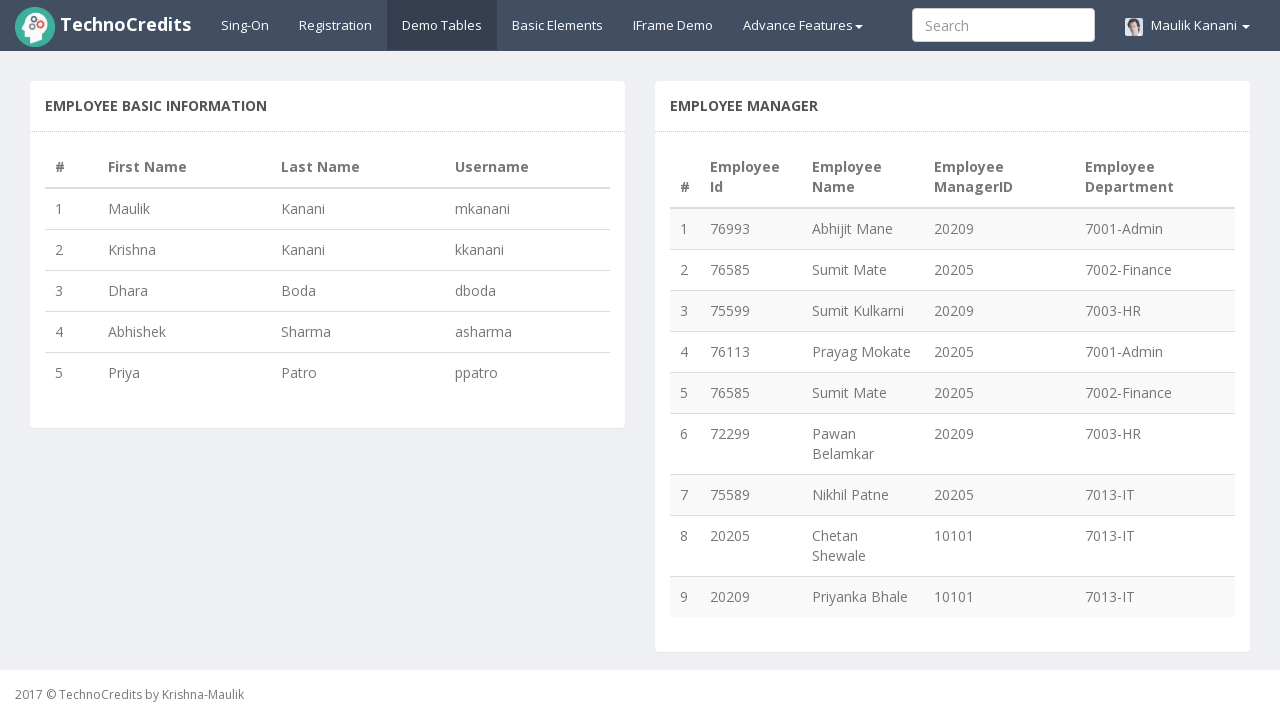

Retrieved text from row 4, column 1: '4'
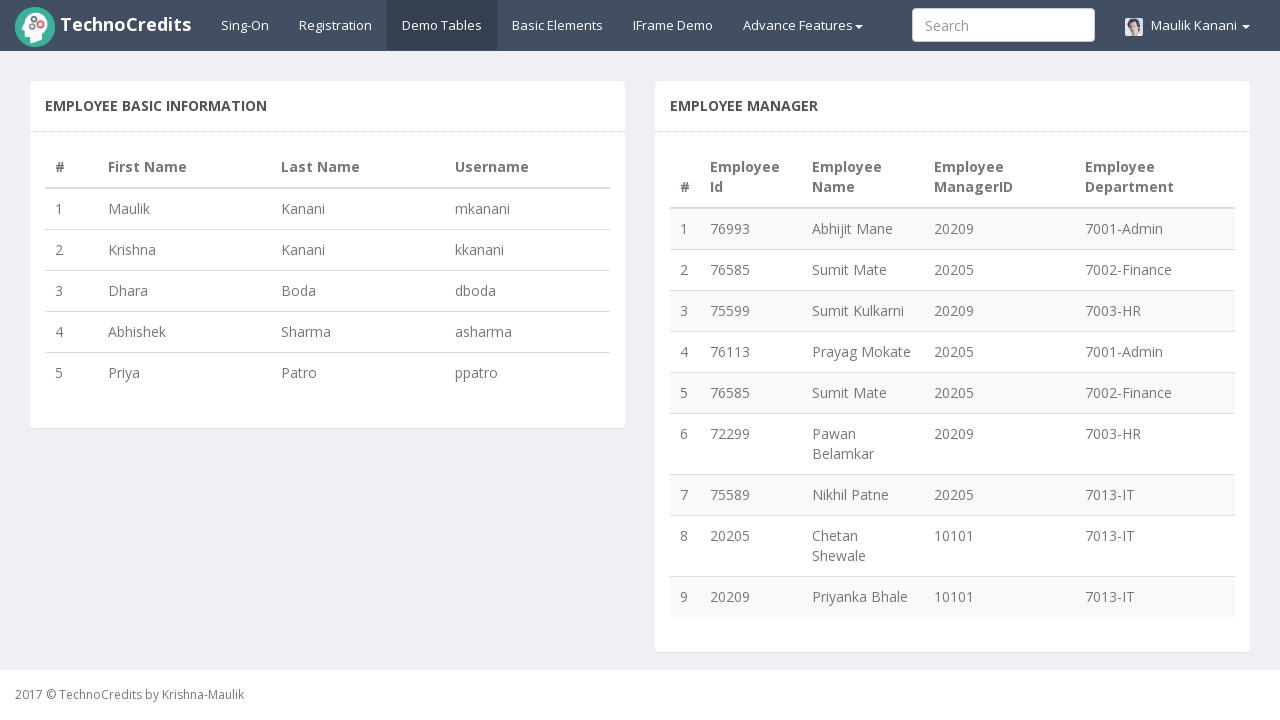

Retrieved text from row 4, column 2: 'Abhishek'
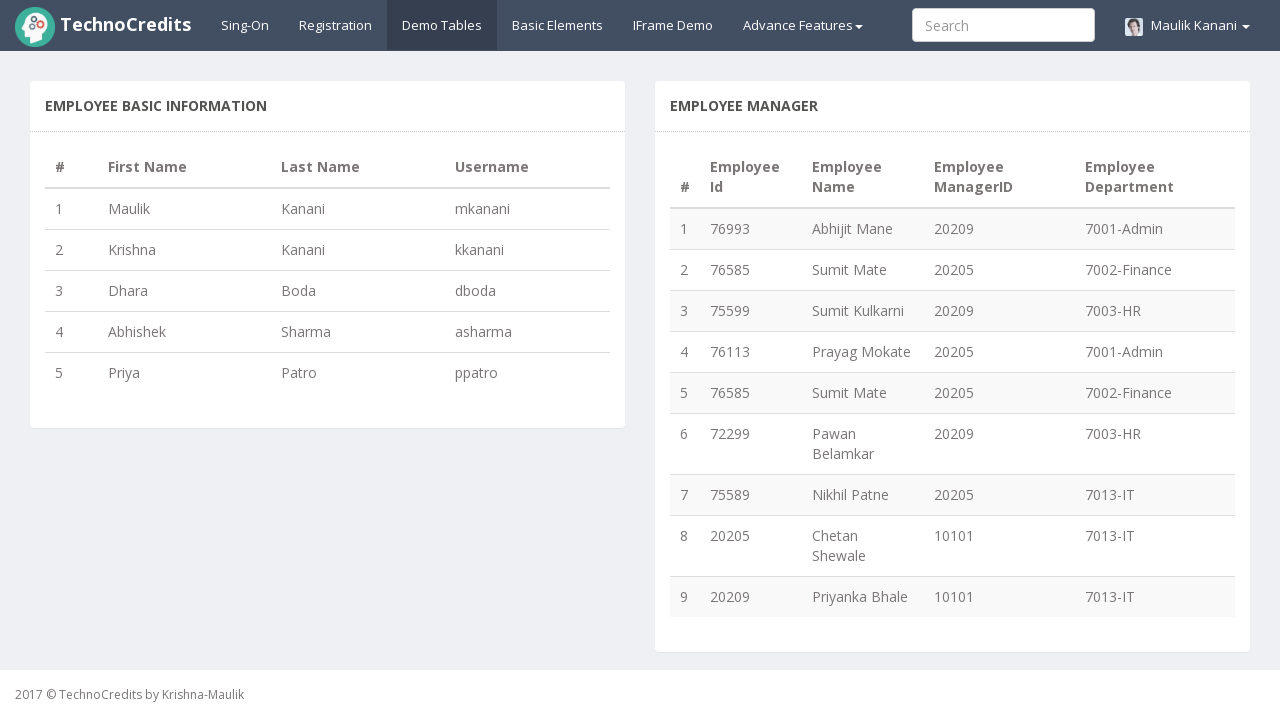

Retrieved text from row 4, column 3: 'Sharma'
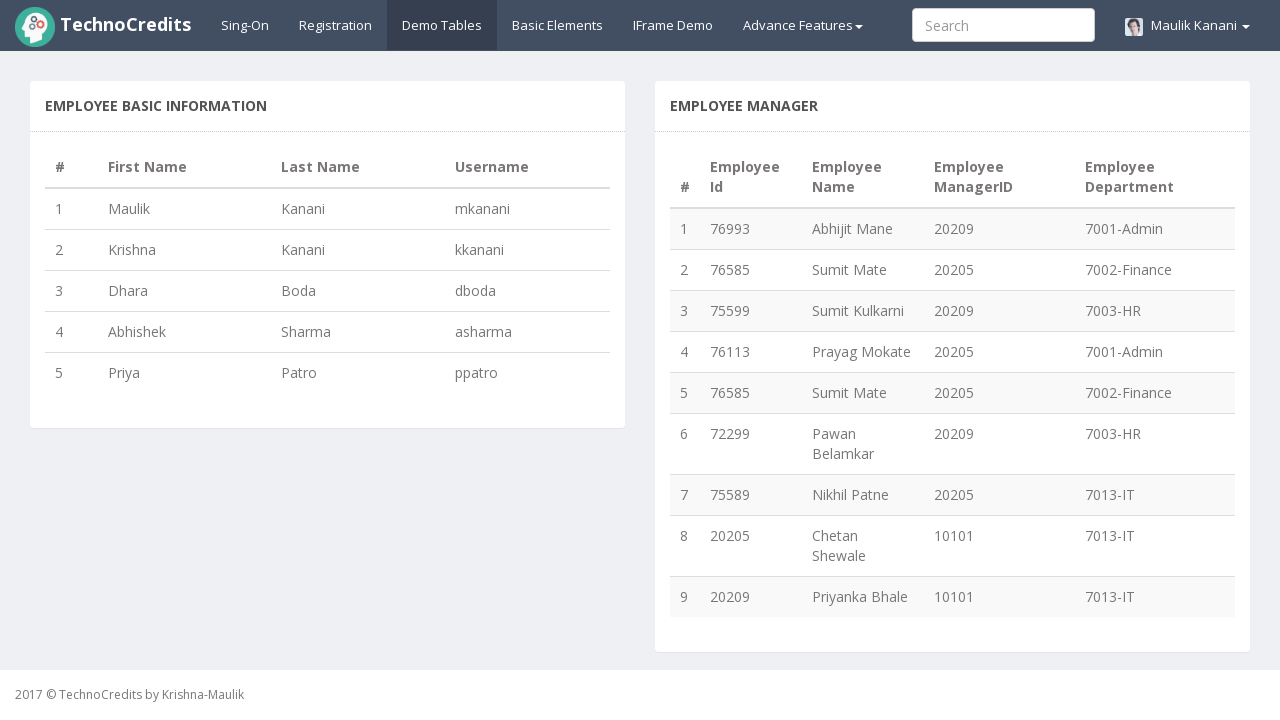

Retrieved text from row 4, column 4: 'asharma'
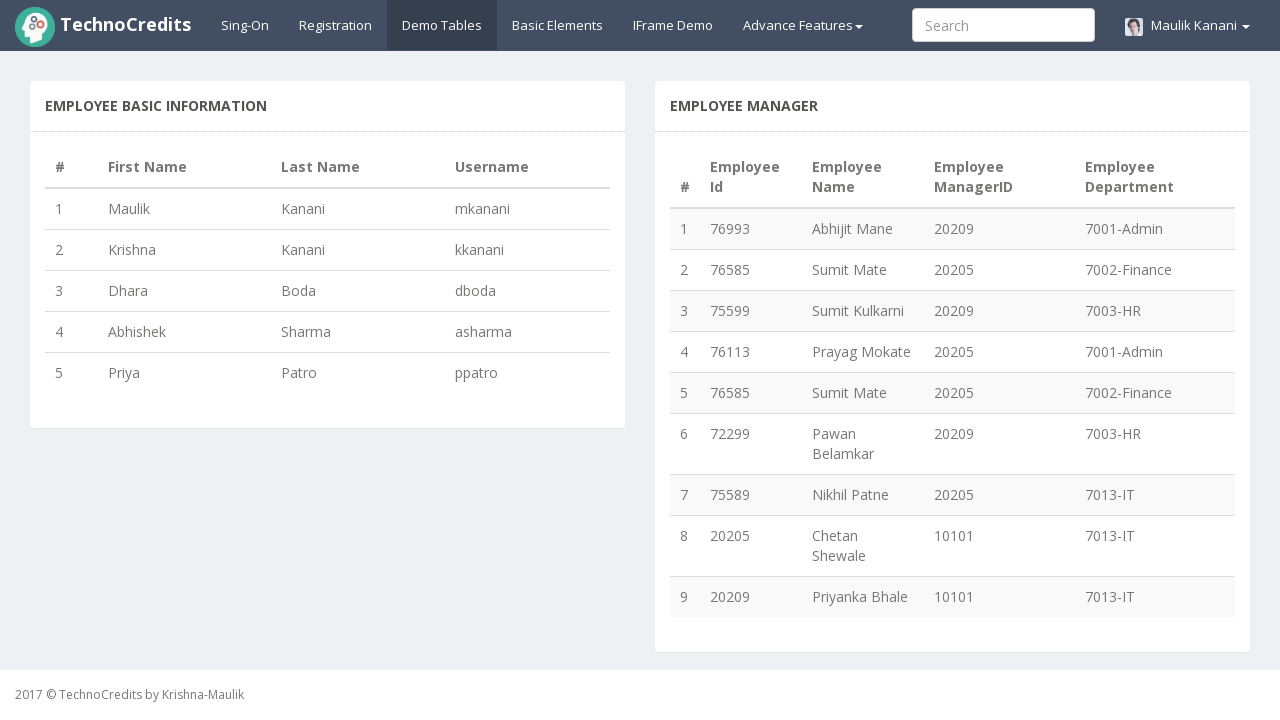

Retrieved columns from row 5 - found 4 columns
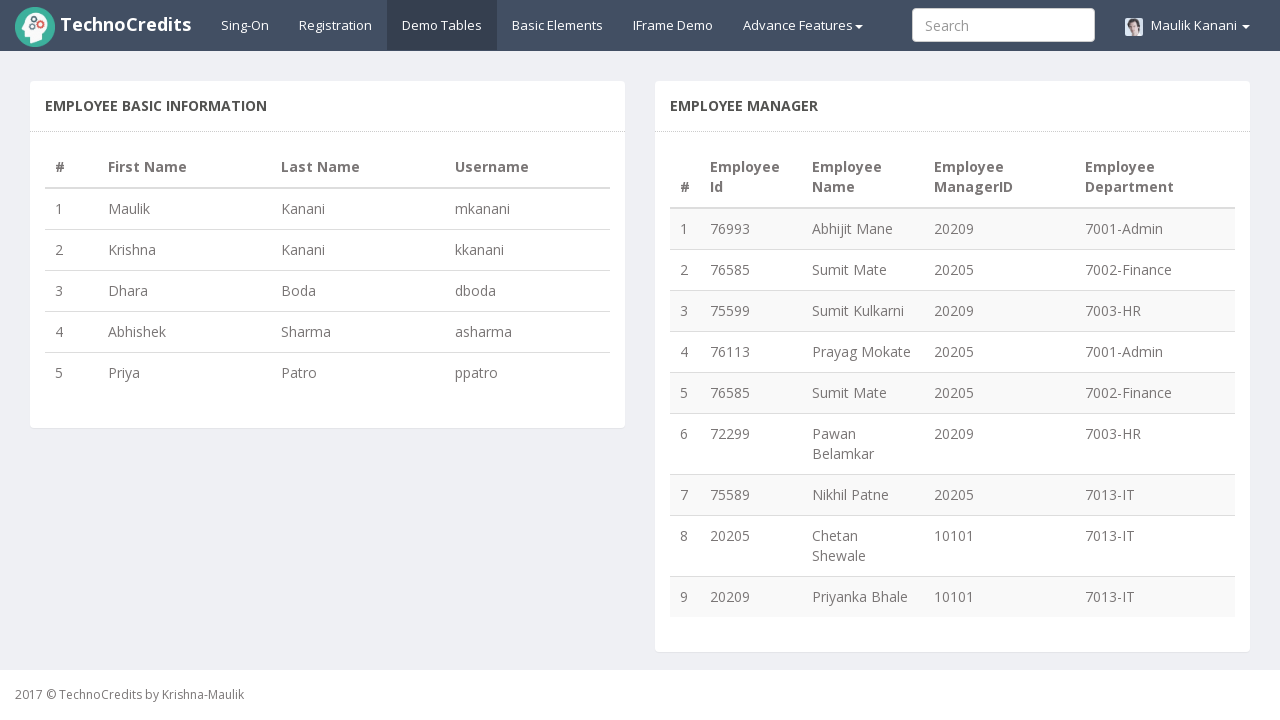

Retrieved text from row 5, column 1: '5'
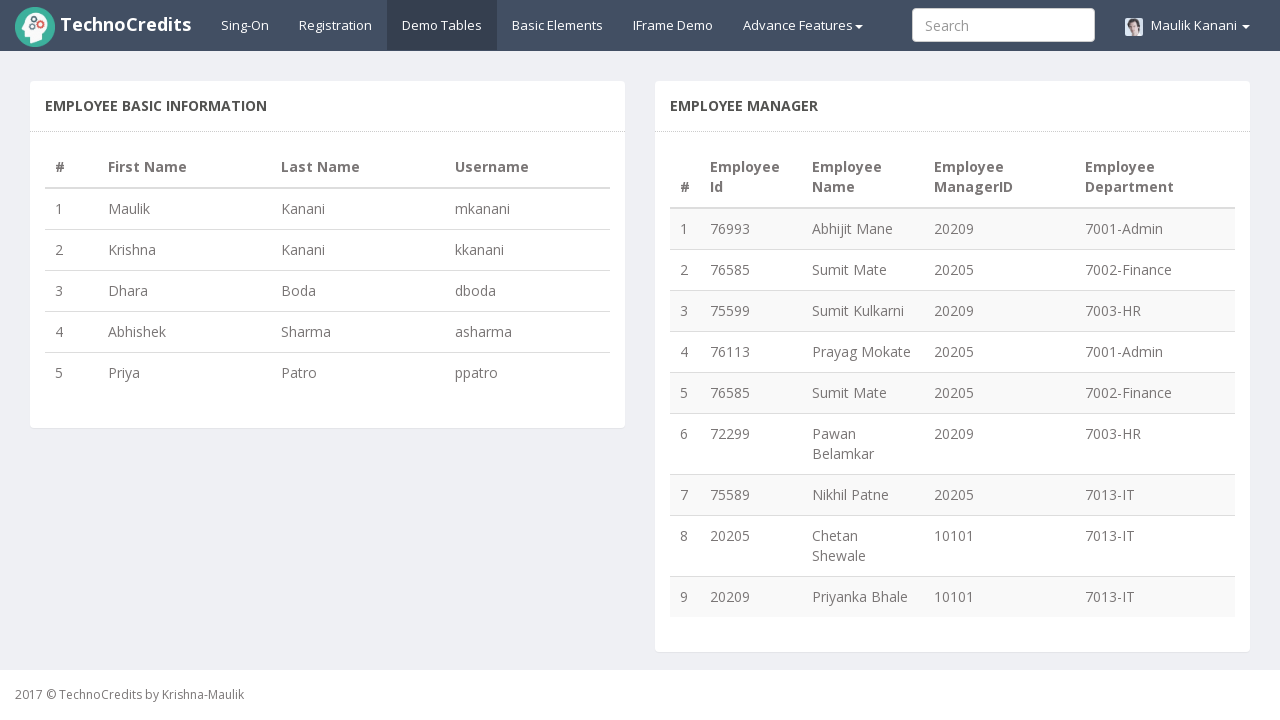

Retrieved text from row 5, column 2: 'Priya'
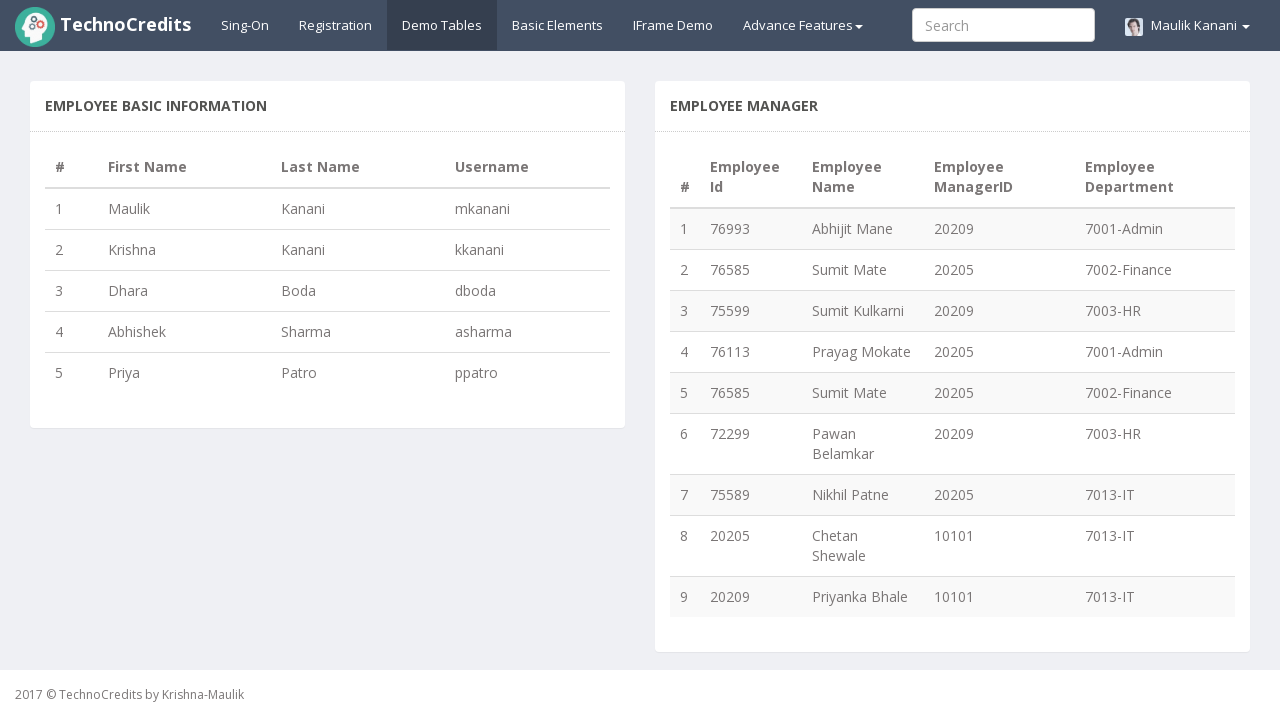

Retrieved text from row 5, column 3: 'Patro'
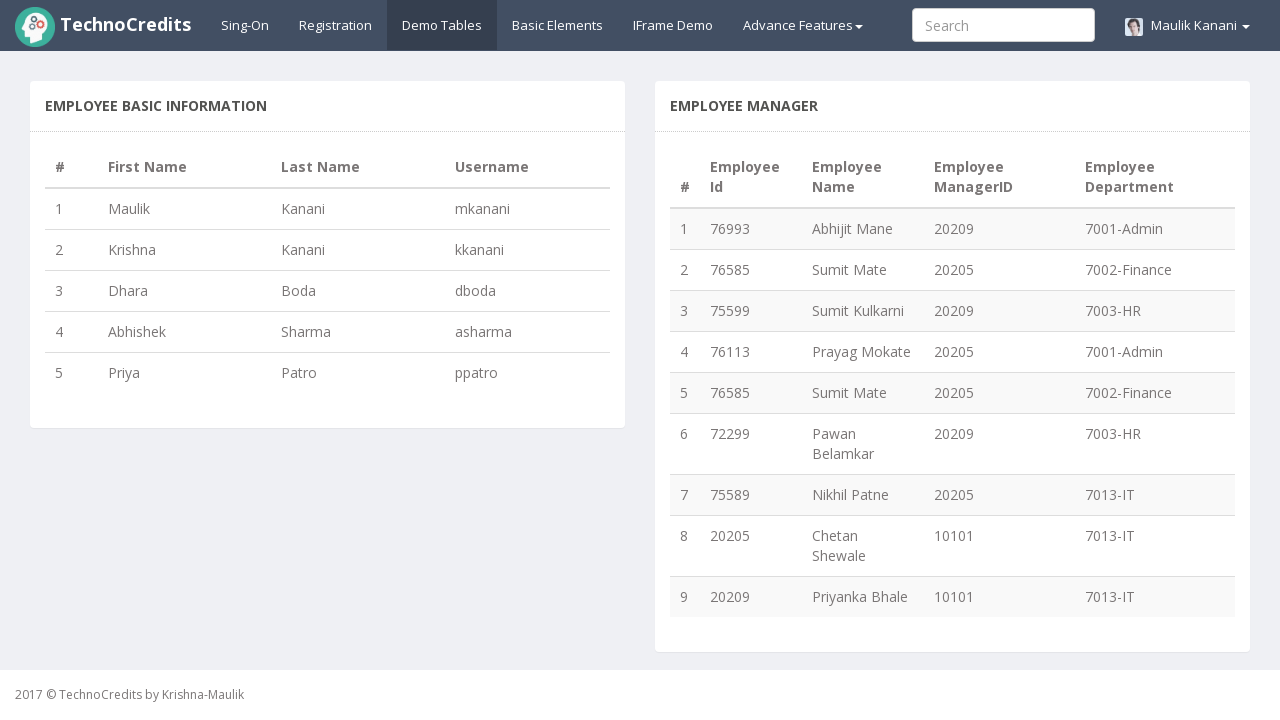

Retrieved text from row 5, column 4: 'ppatro'
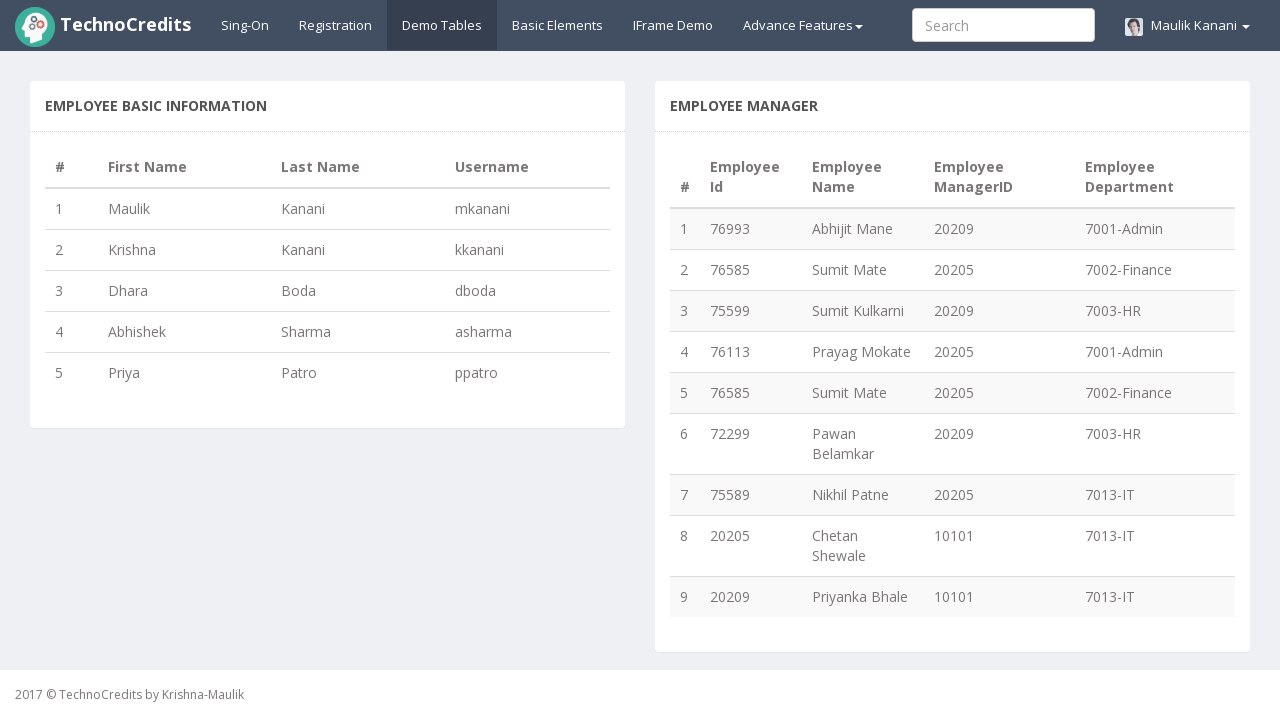

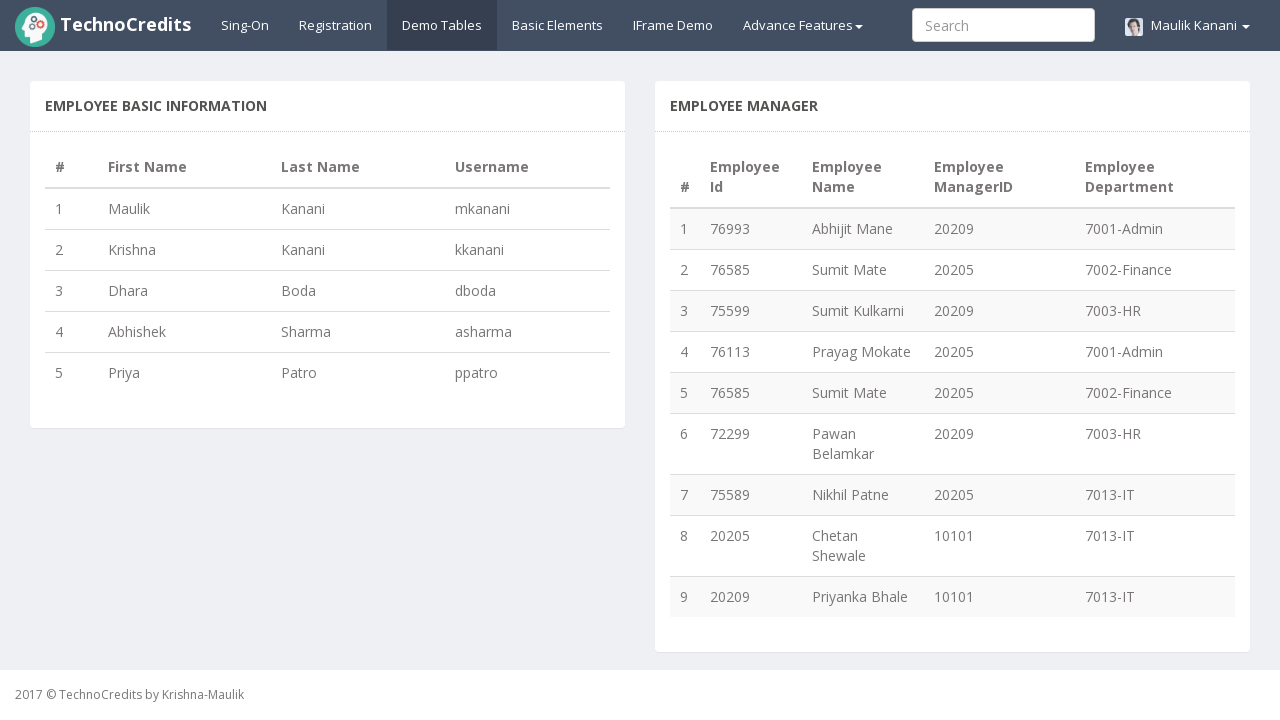